Tests the column division calculator by dividing 6 by 2 and verifying the result is 3

Starting URL: https://ru.onlinemschool.com/

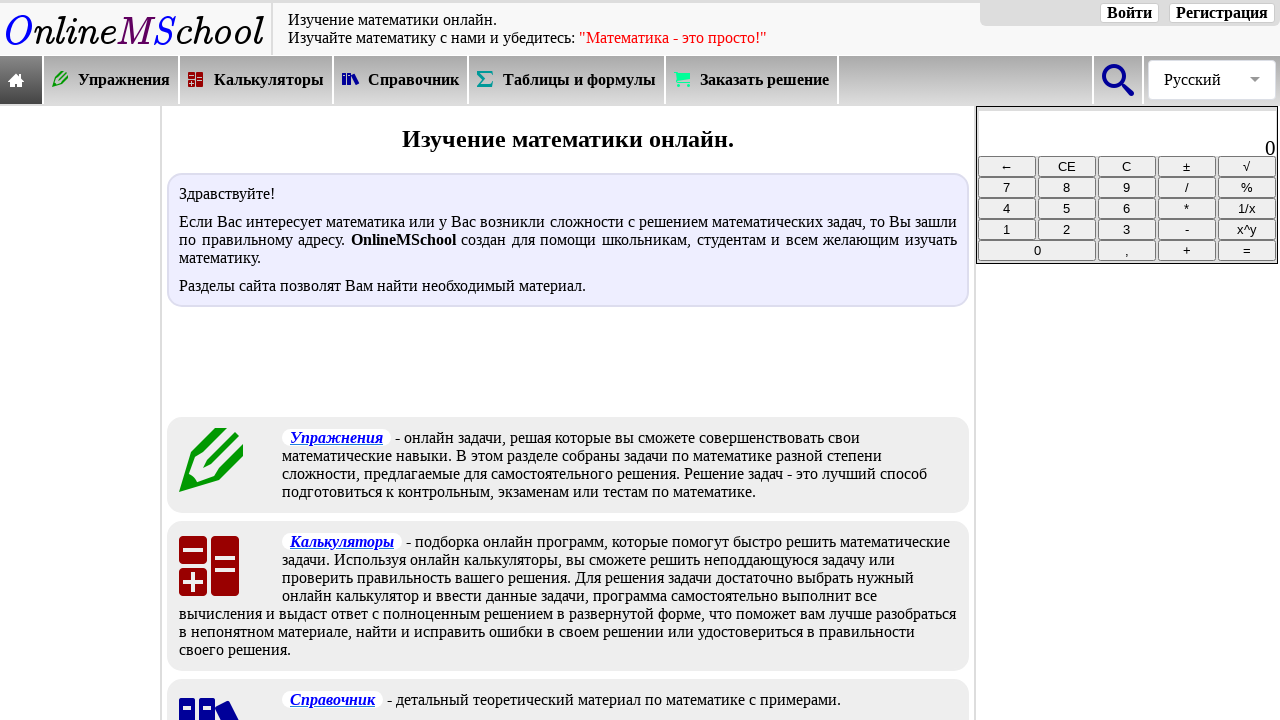

Waited for calculator navigation menu to load
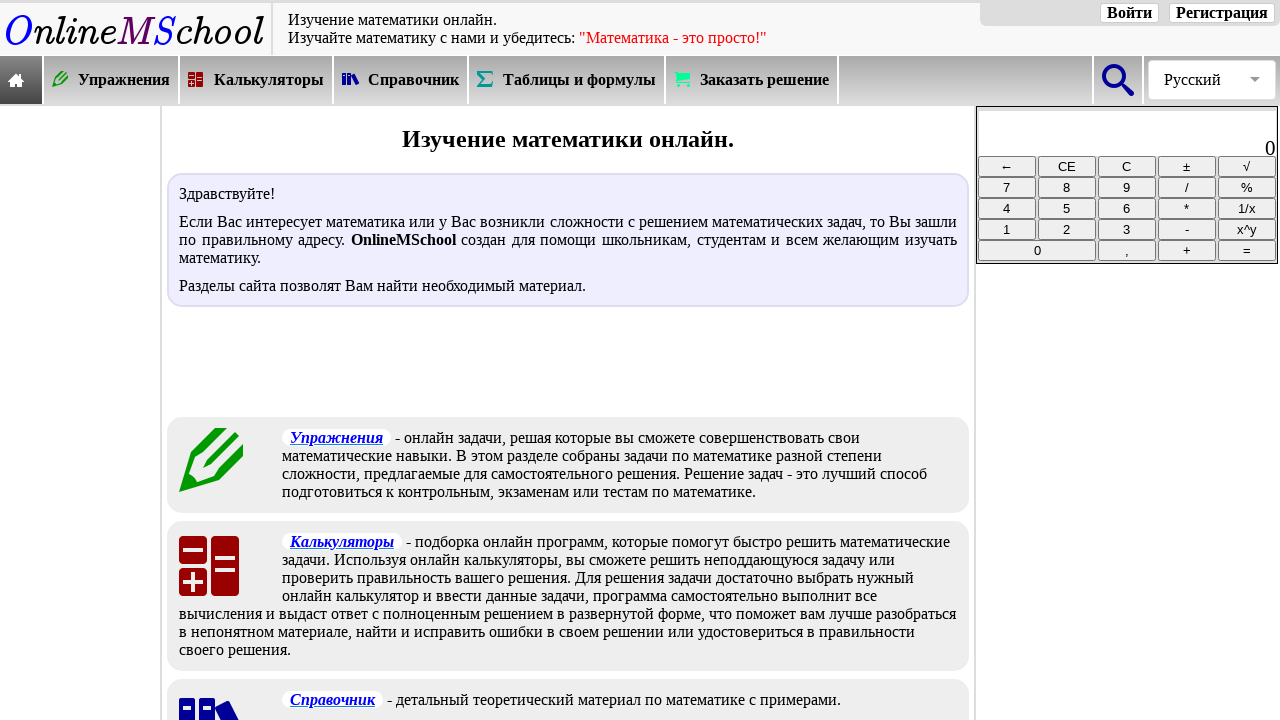

Clicked on calculator navigation menu at (269, 80) on xpath=//*[@id="oms_body1"]/header/nav/div[2]/div[3]/a/div/div[2]
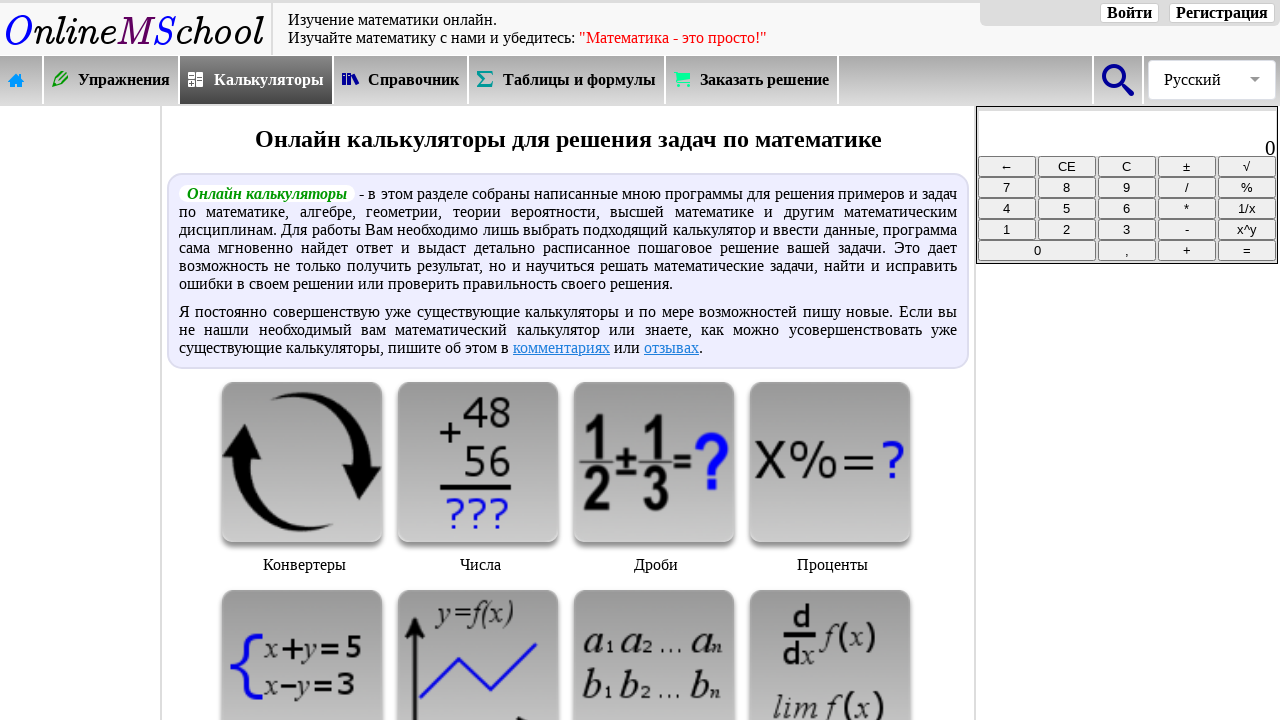

Waited for arithmetic calculator category to load
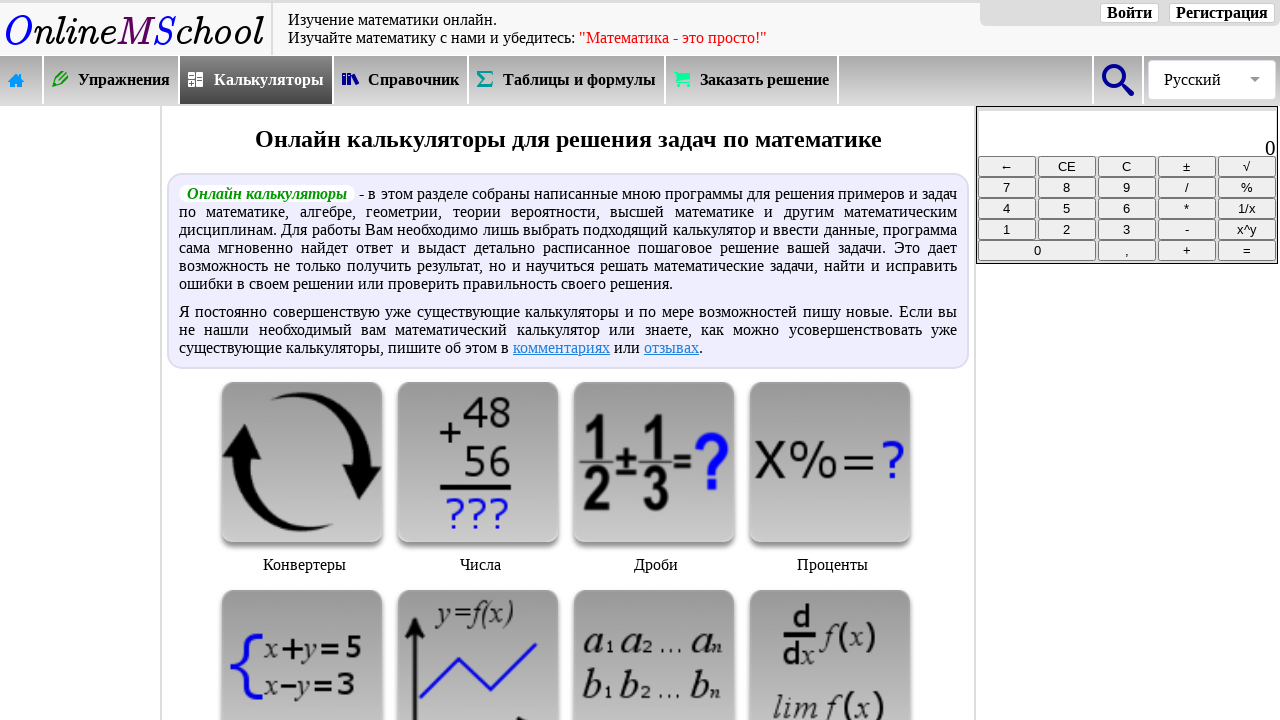

Clicked on arithmetic calculator category at (478, 462) on xpath=//*[@id="oms_center_block"]/div[3]/div[2]/img
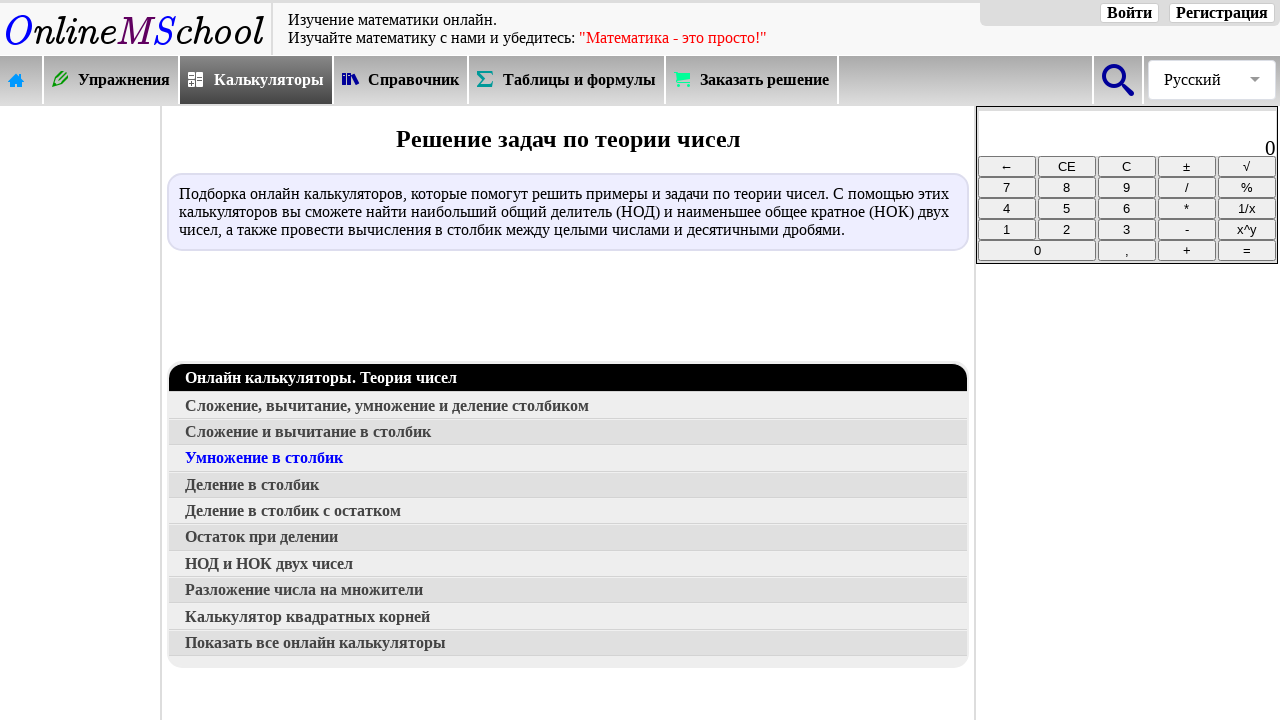

Waited for column division calculator option to load
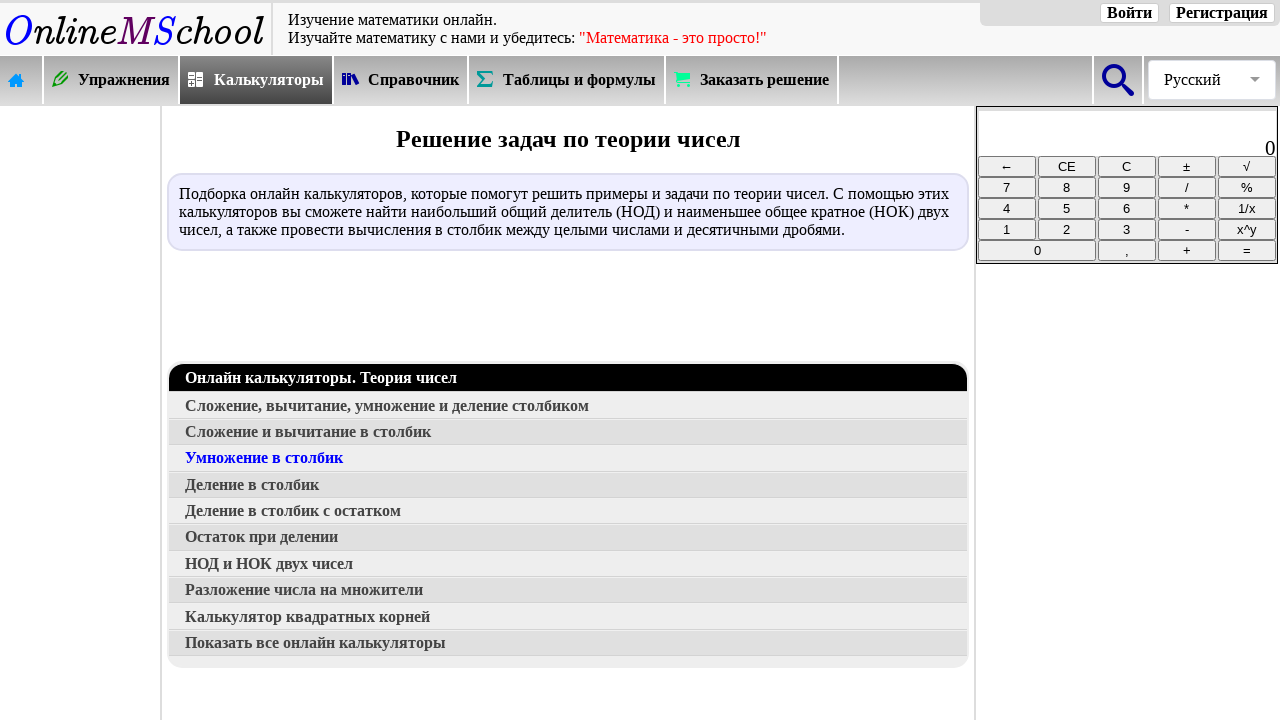

Clicked on column division calculator at (568, 485) on xpath=//*[@id="oms_center_block"]/div[4]/a[5]
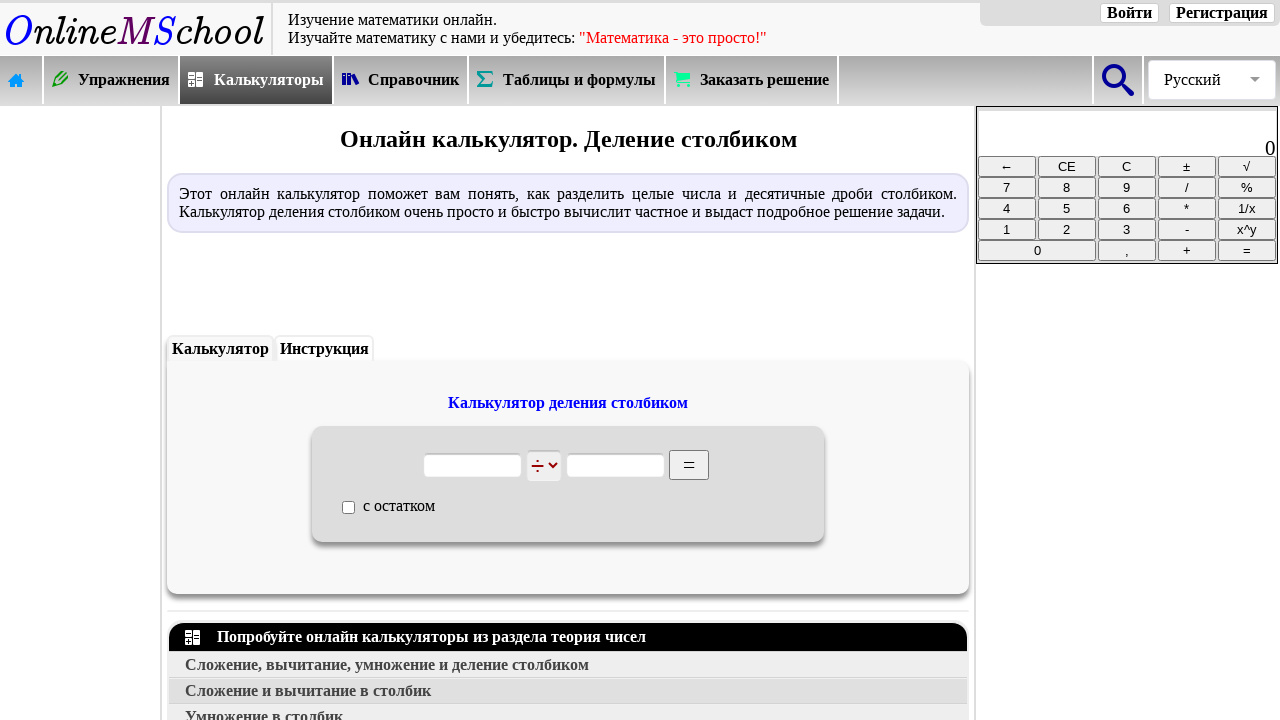

Waited for dividend input field to load
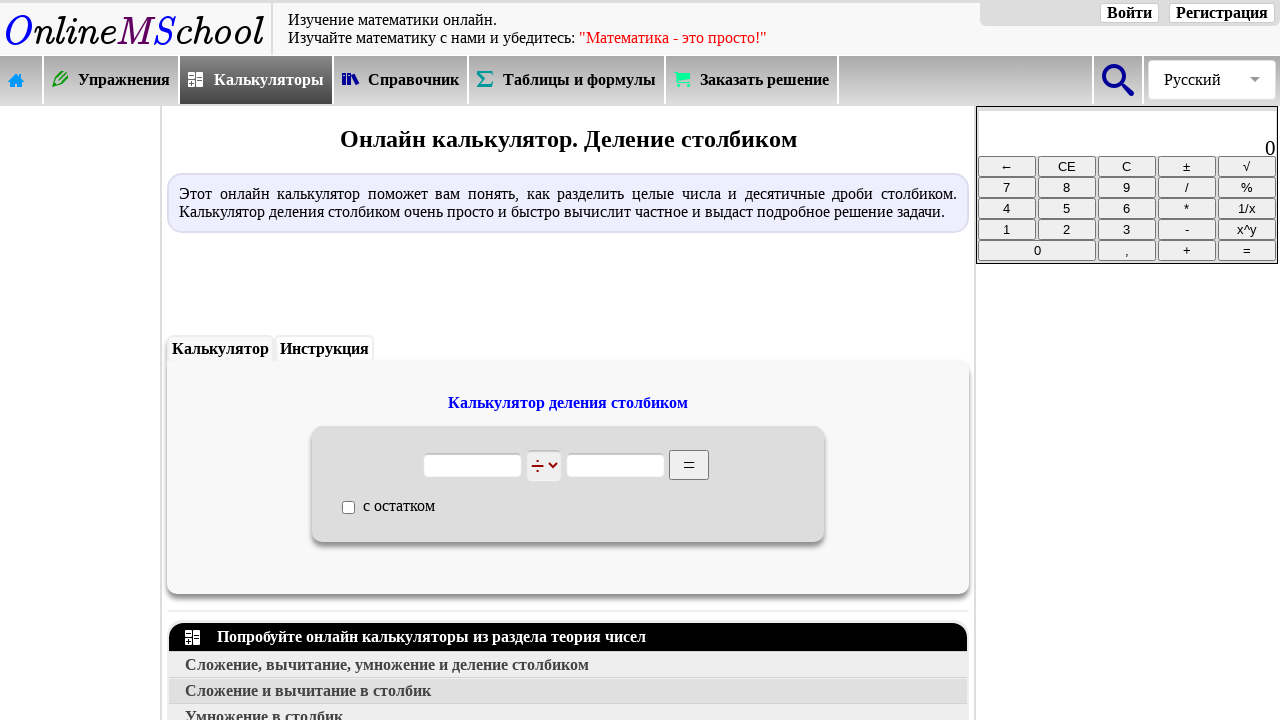

Entered dividend value: 6 on #oms_c1
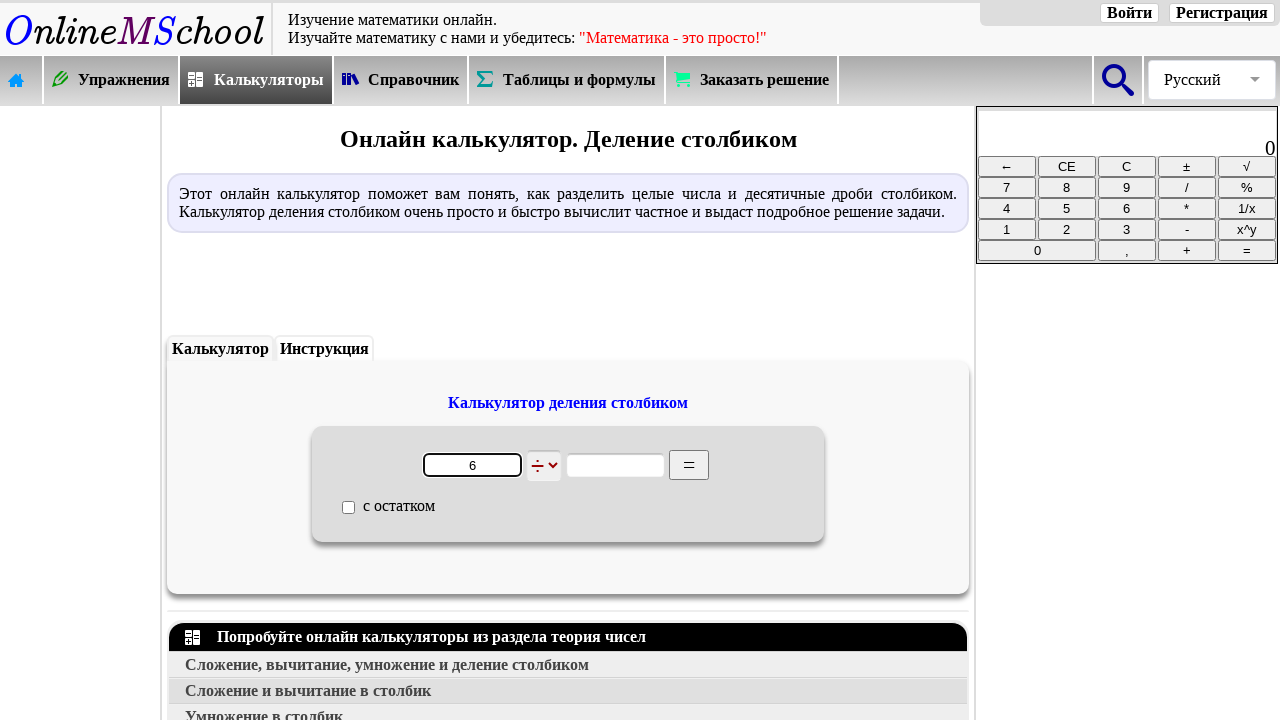

Entered divisor value: 2 on #oms_c2
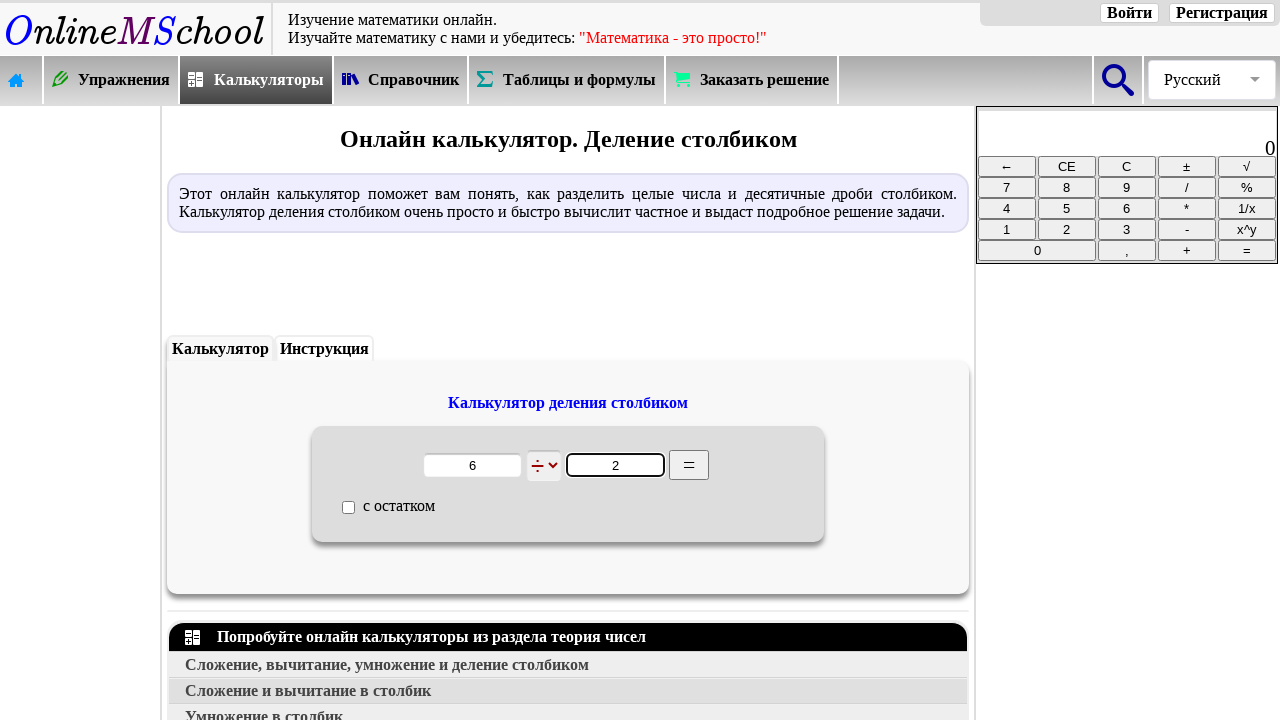

Waited for calculate button to load
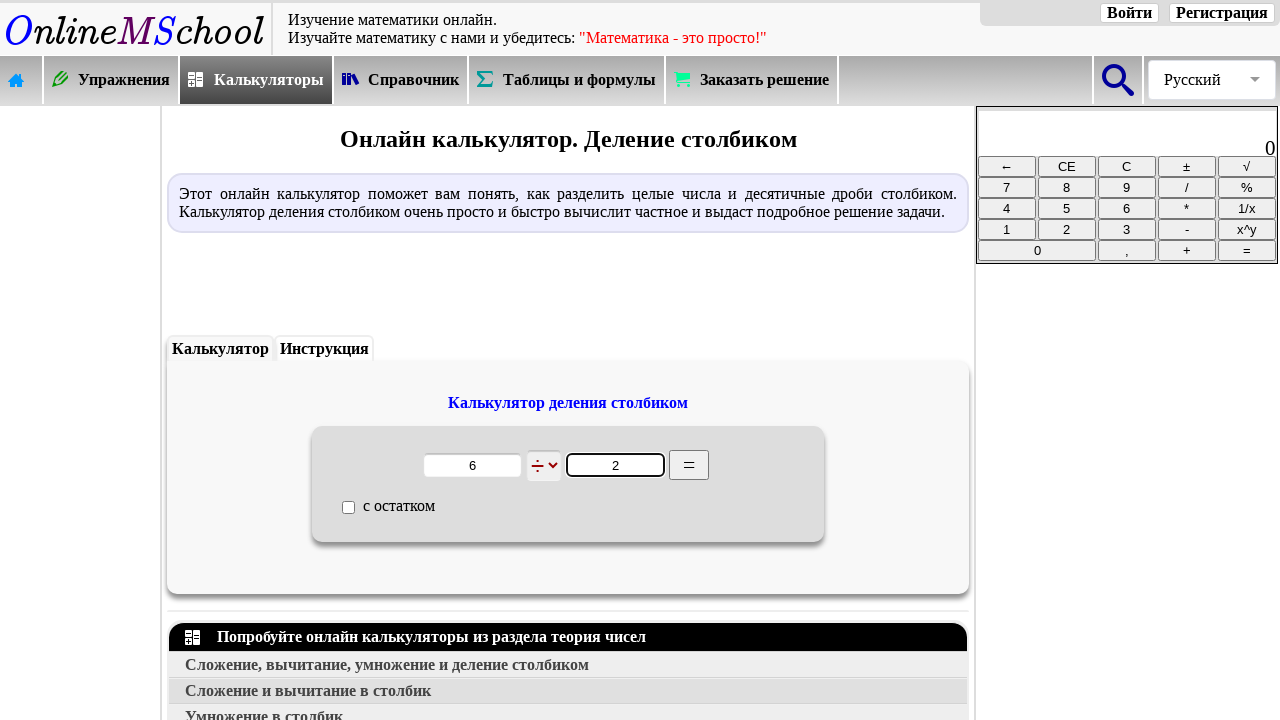

Clicked calculate button at (689, 465) on #oms_nabor
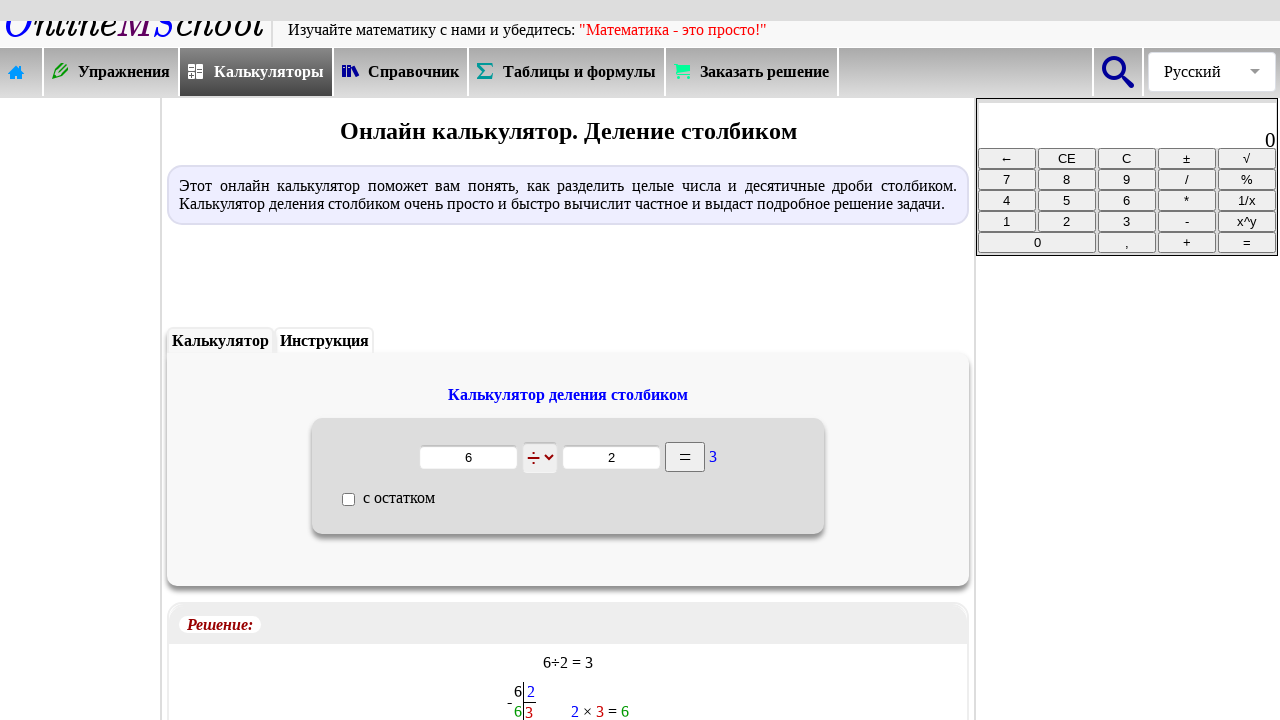

Waited for division result to display
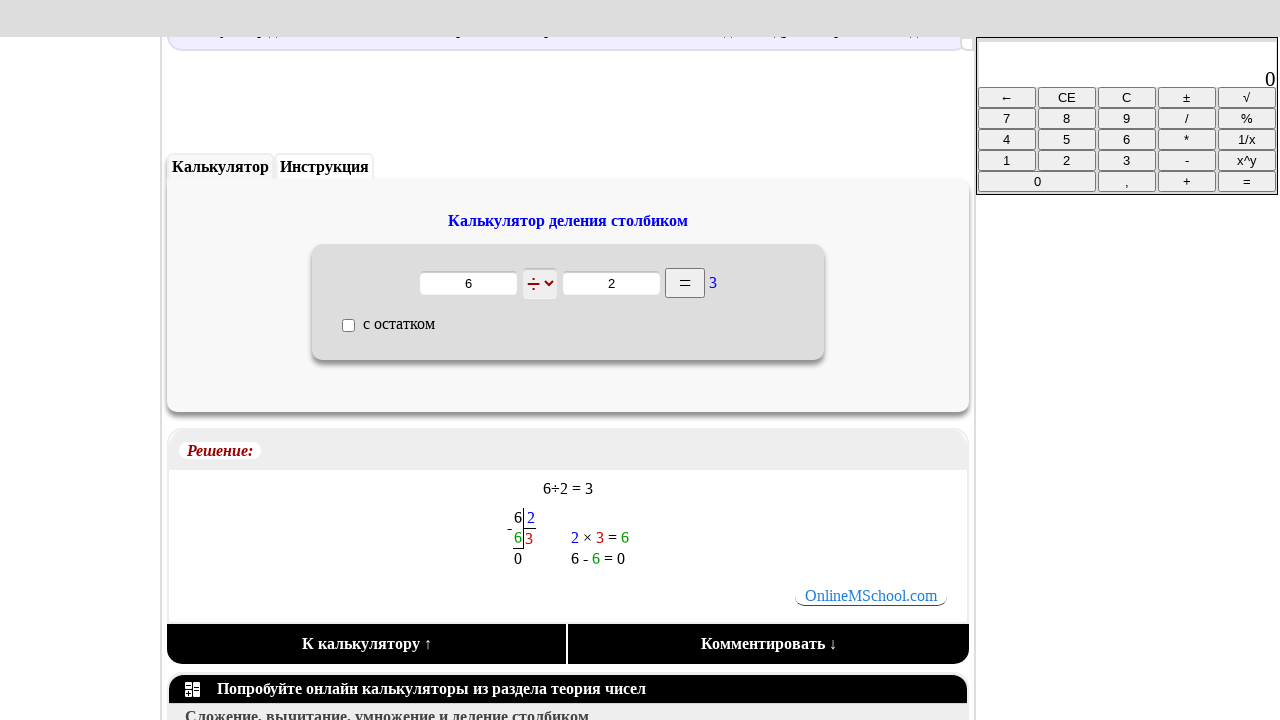

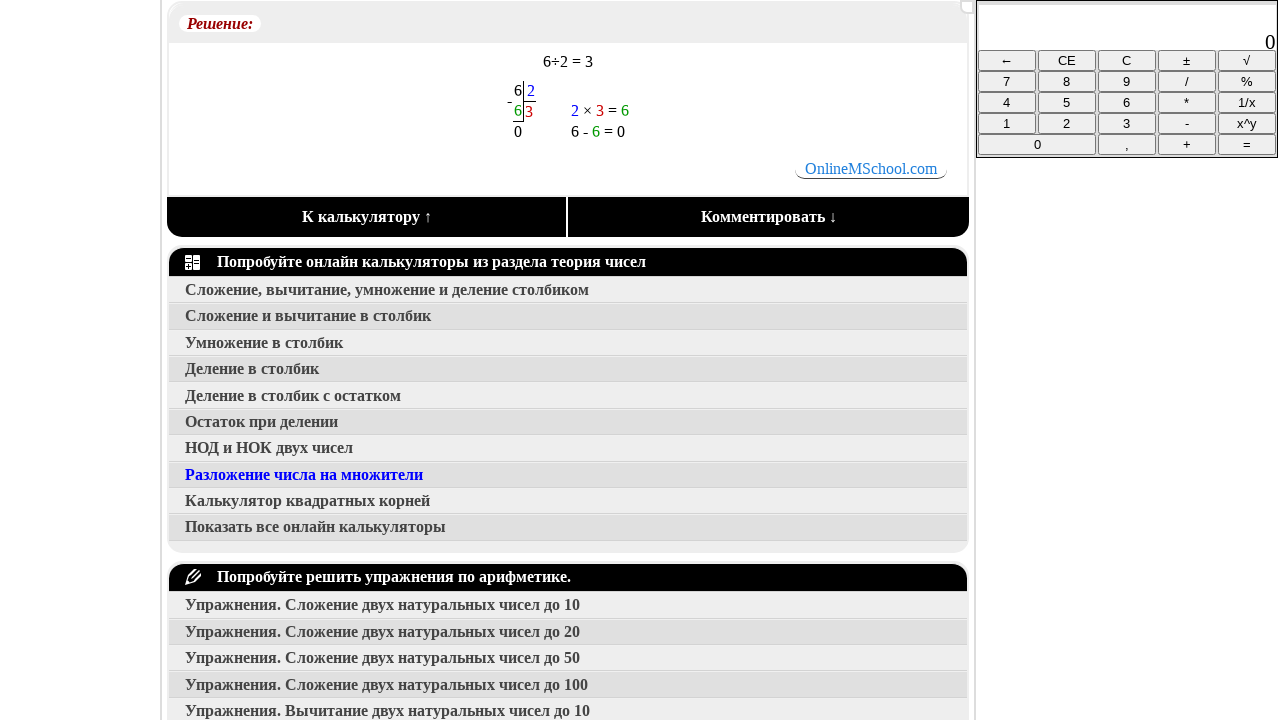